Tests form filling on a registration page by entering first name and last name using JavaScript execution, and displays an alert

Starting URL: https://demo.automationtesting.in/Register.html

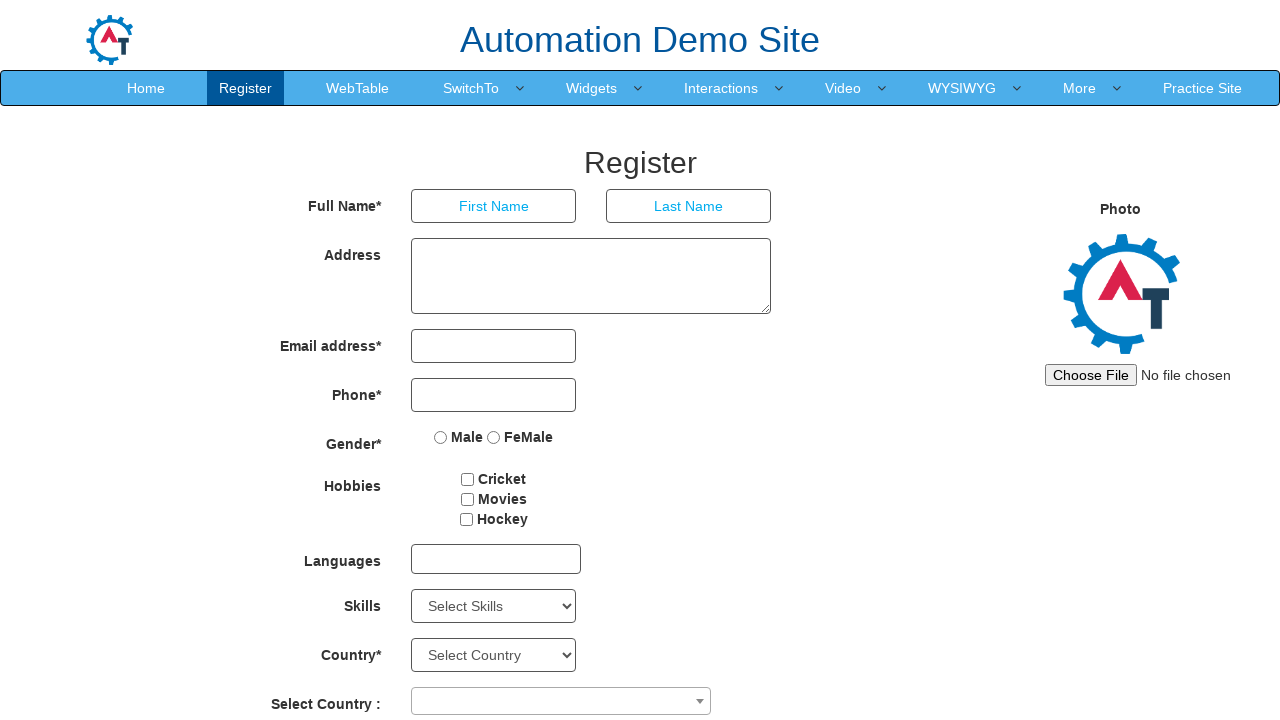

Filled first name field with 'FIRSTNAME' using JavaScript
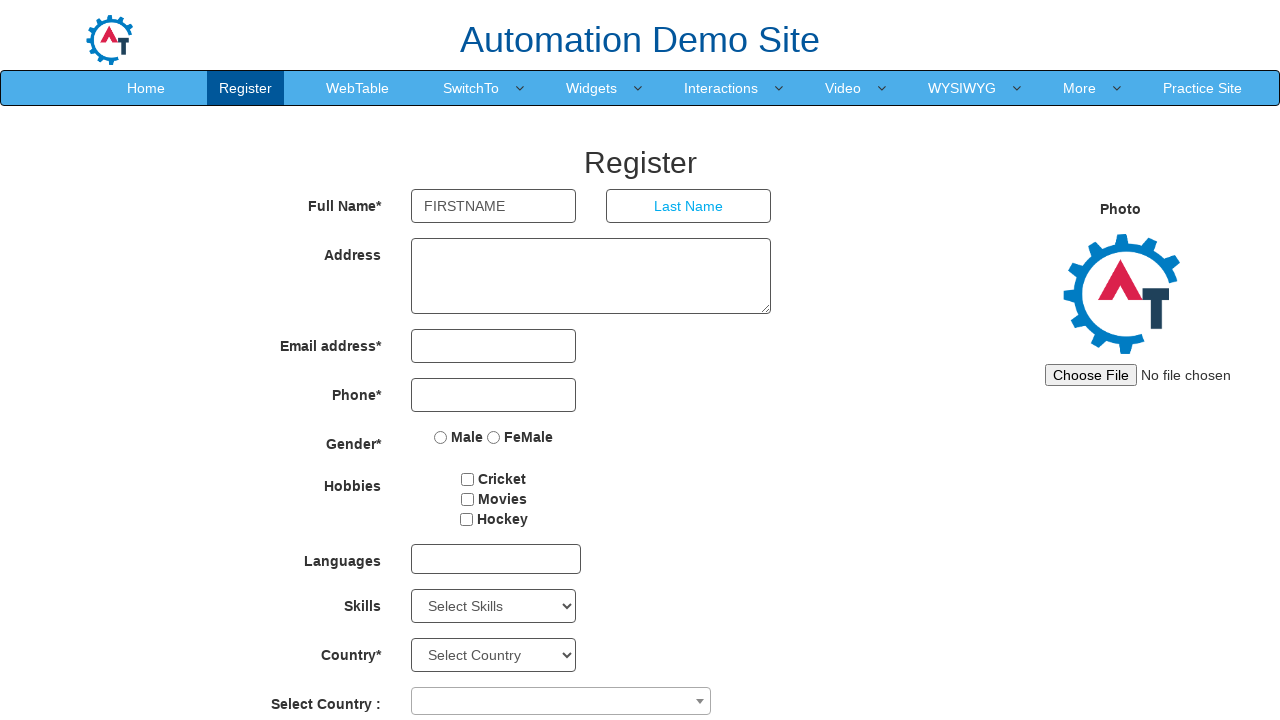

Filled last name field with 'LastName' using JavaScript
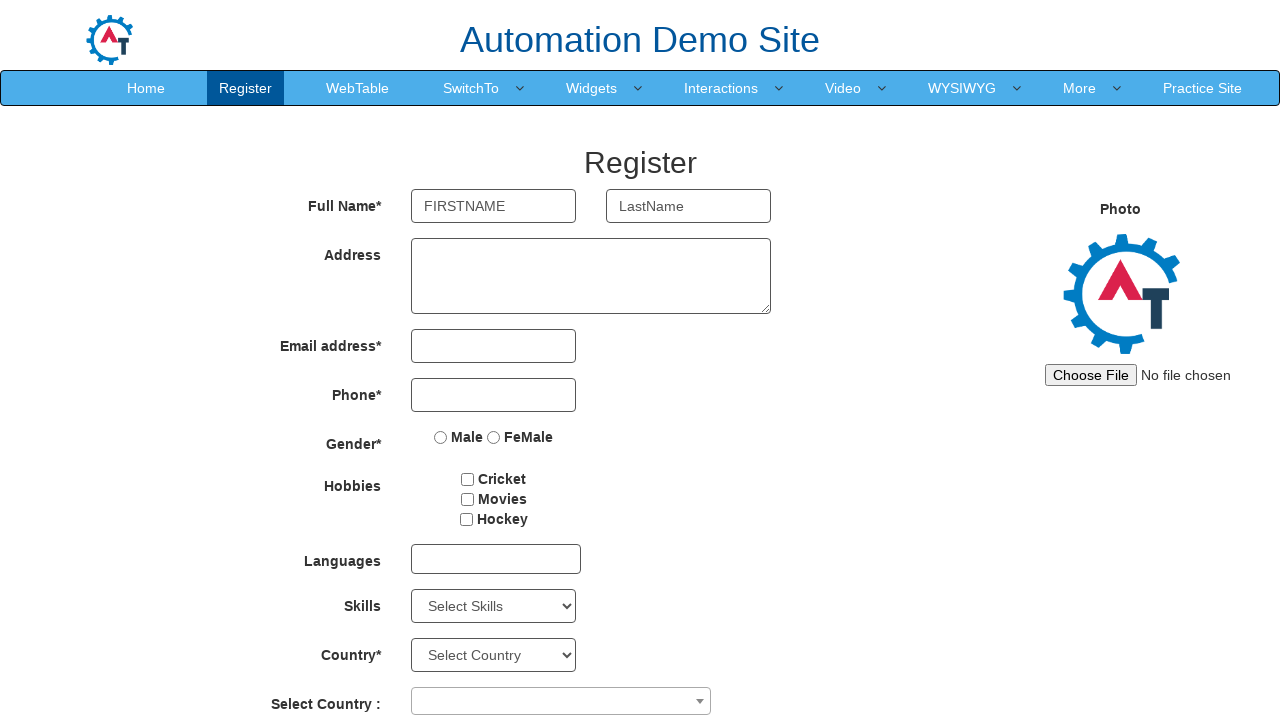

Applied green 6px solid border to first name field
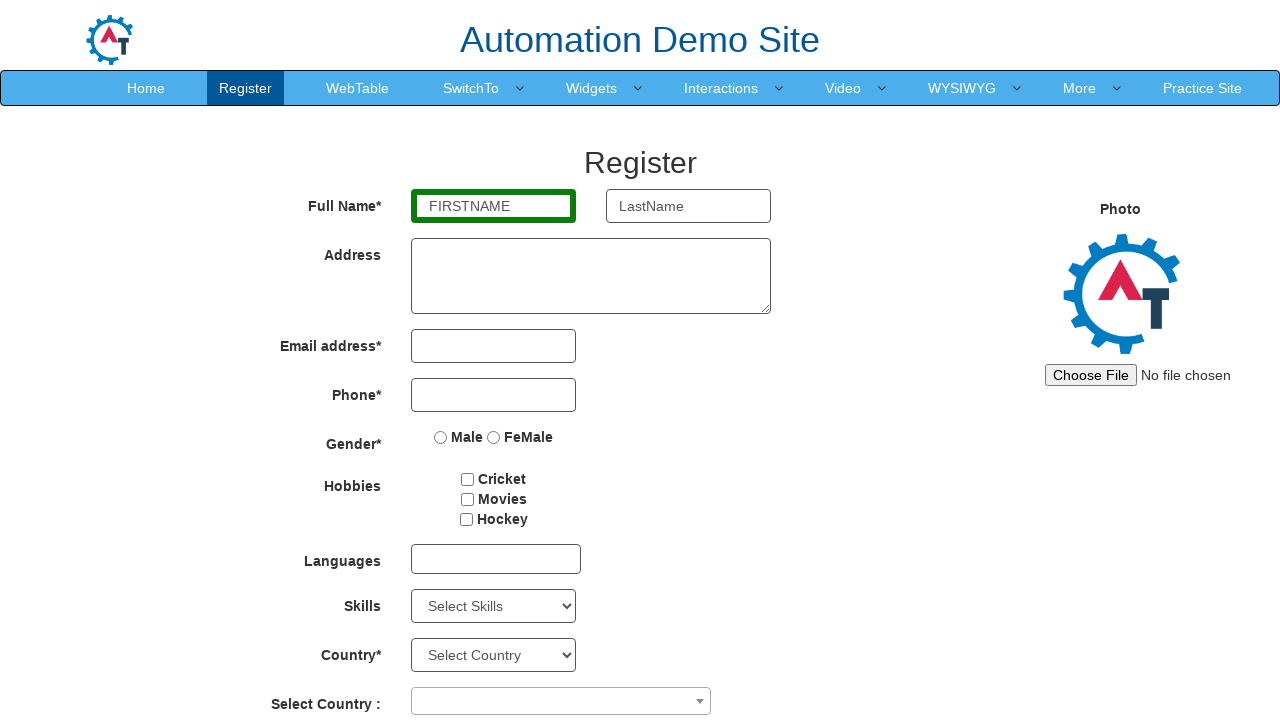

Applied yellow 20px dashed border to last name field
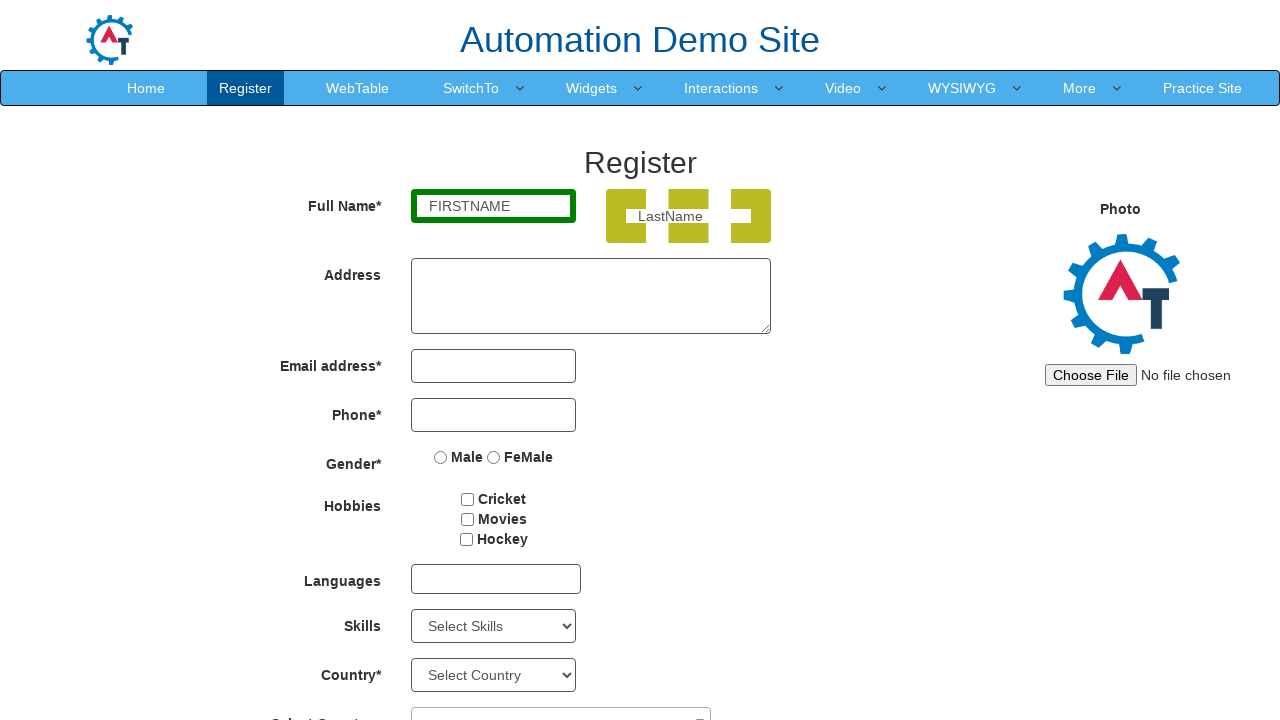

Triggered alert dialog with message 'This is test alert'
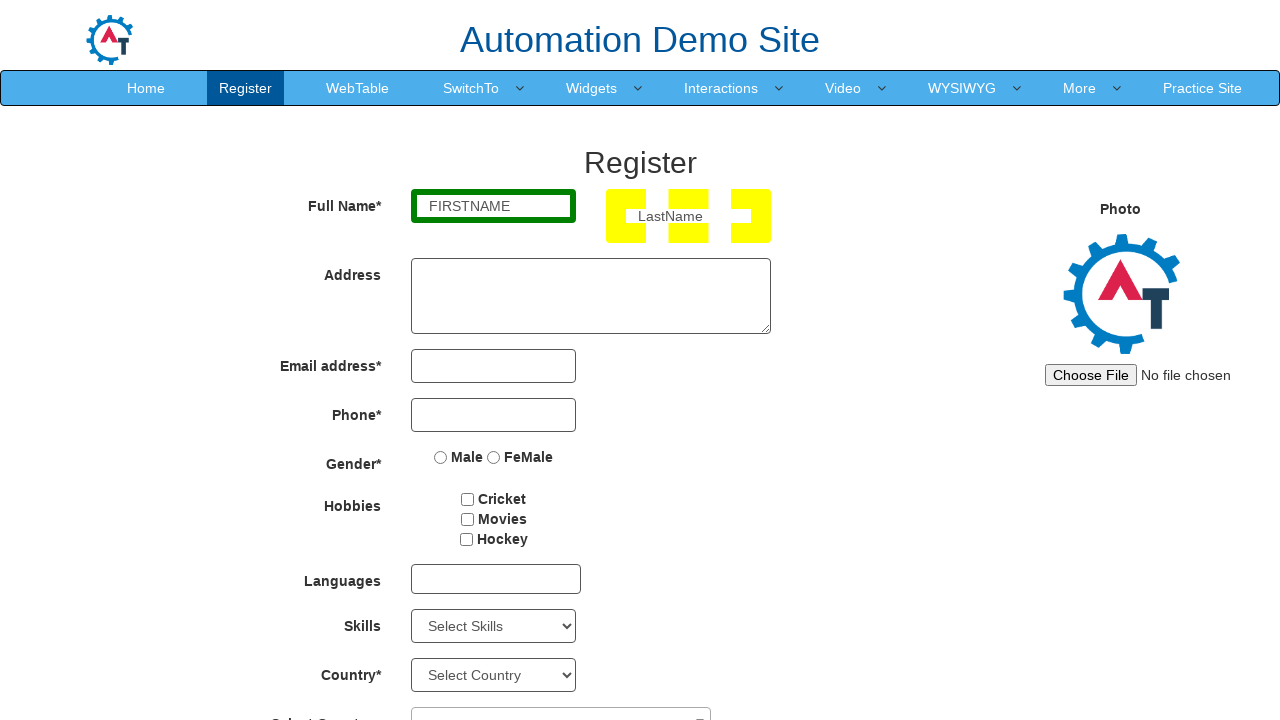

Accepted alert dialog
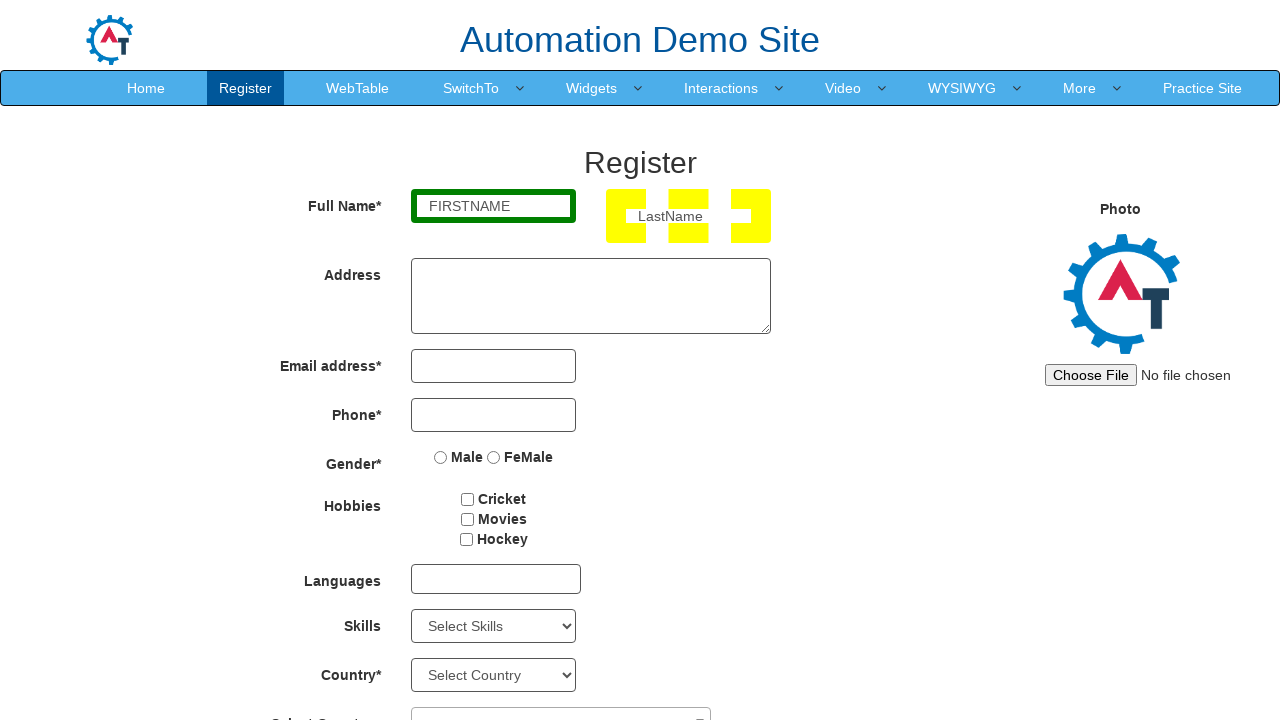

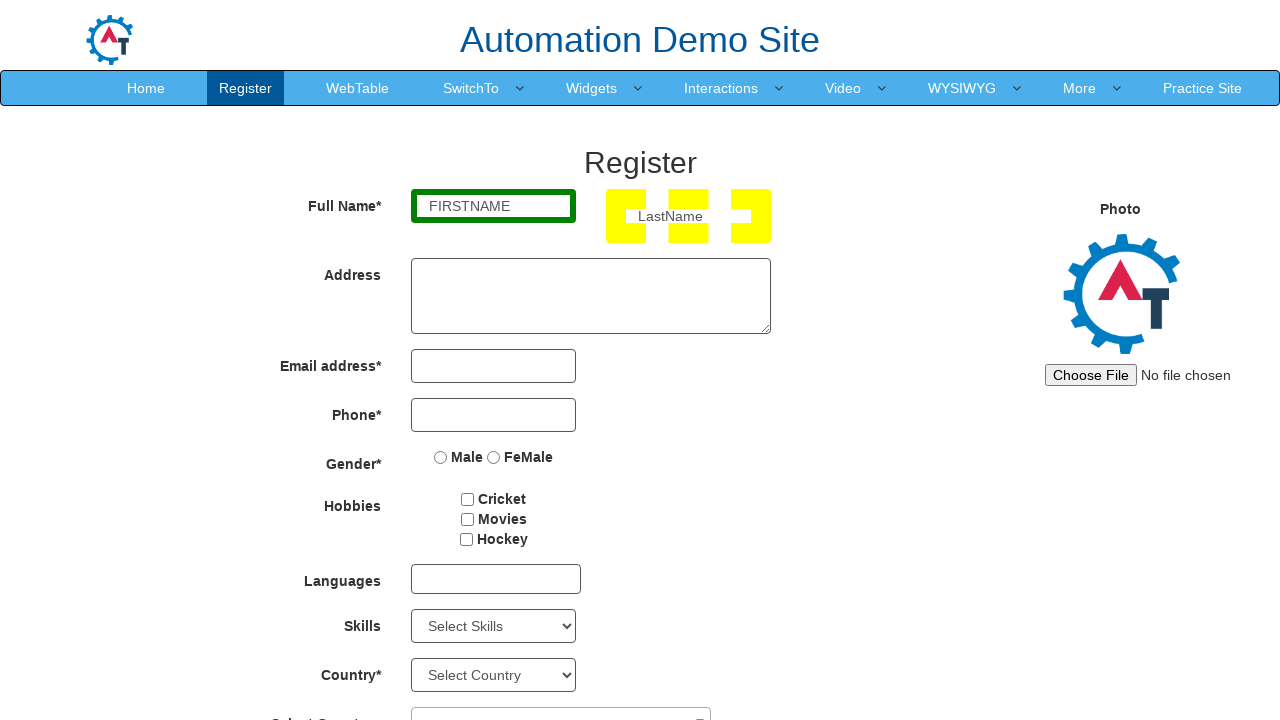